Performs a search on DuckDuckGo by entering "Oxygen" in the search box and pressing Enter

Starting URL: https://duckduckgo.com/

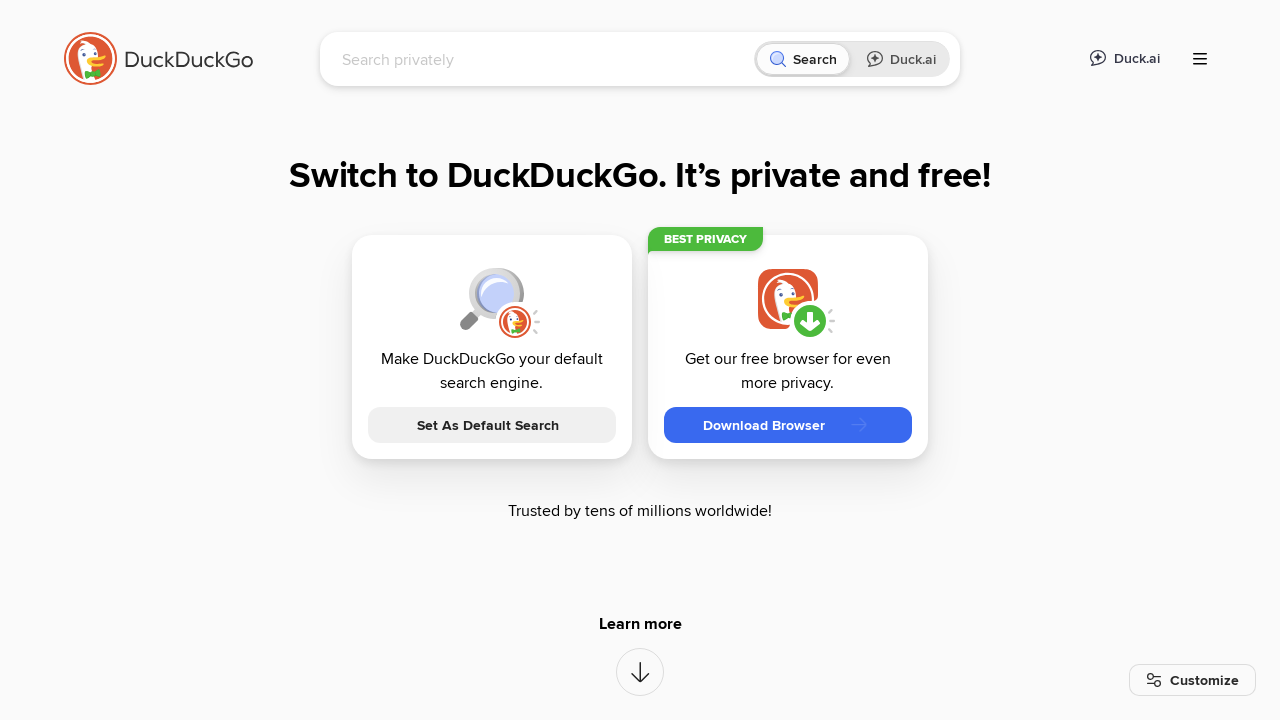

Filled search box with 'Oxygen' on input[name=q]
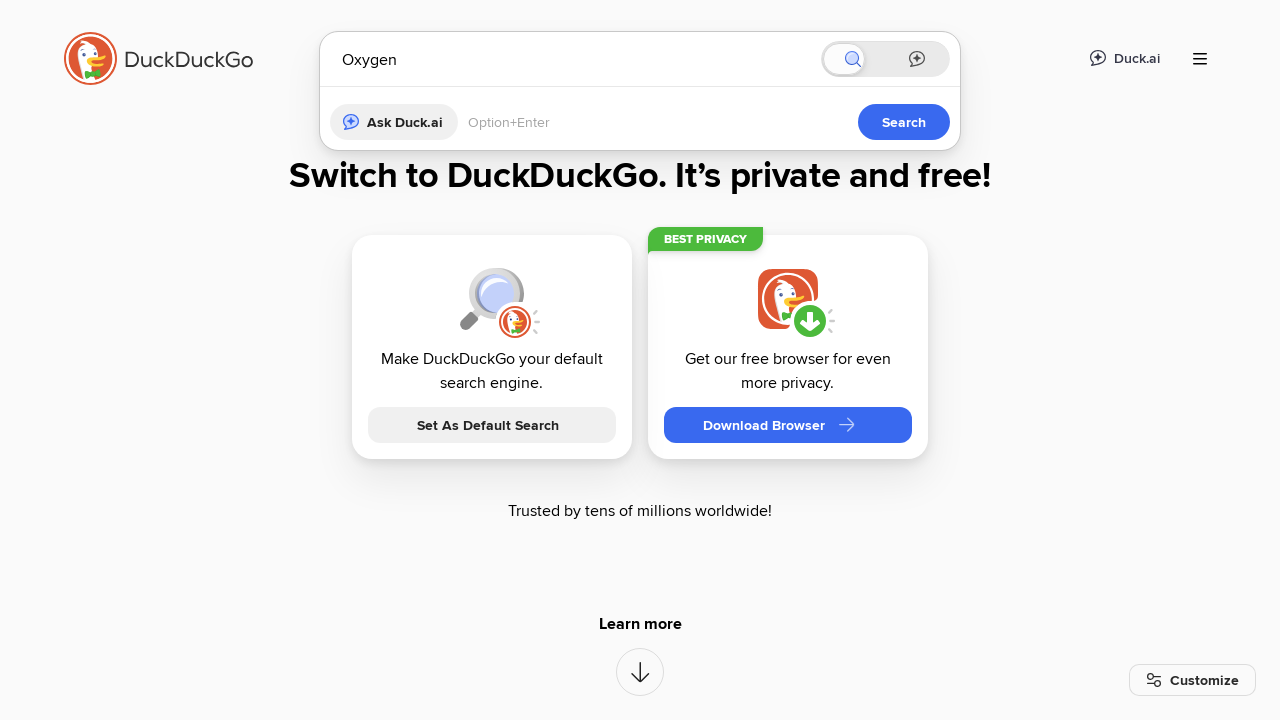

Pressed Enter to submit search for 'Oxygen' on input[name=q]
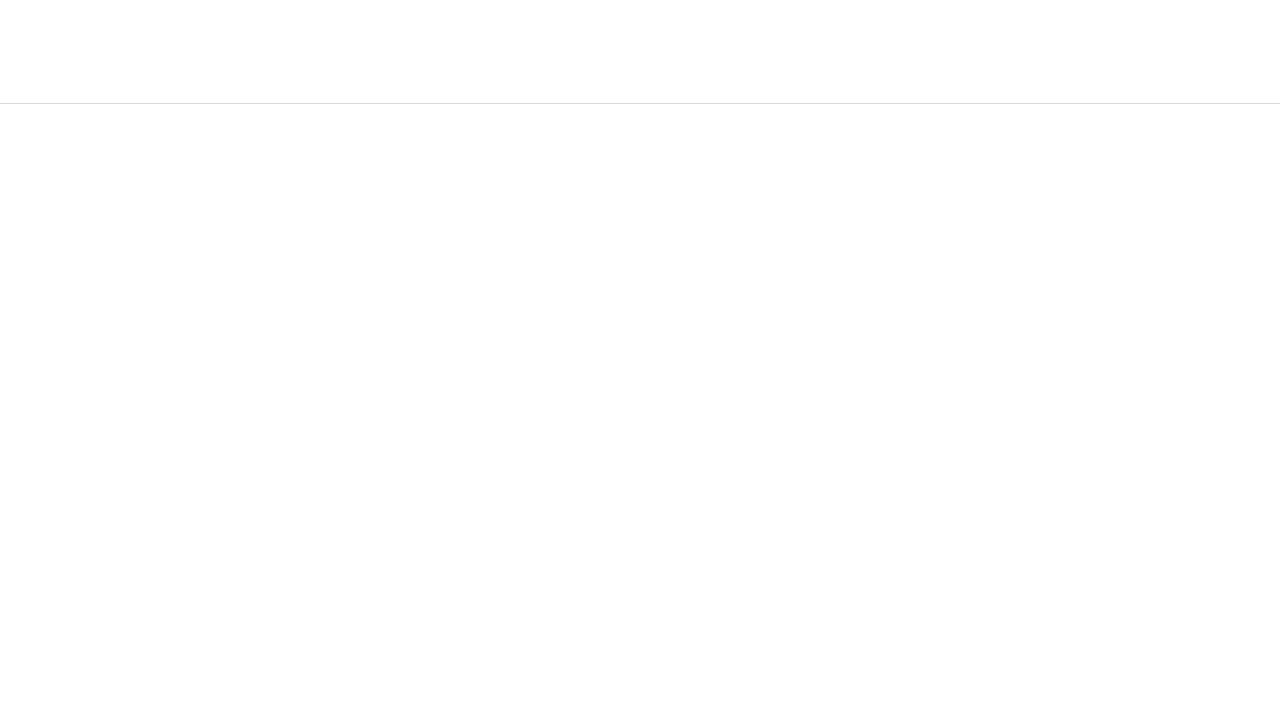

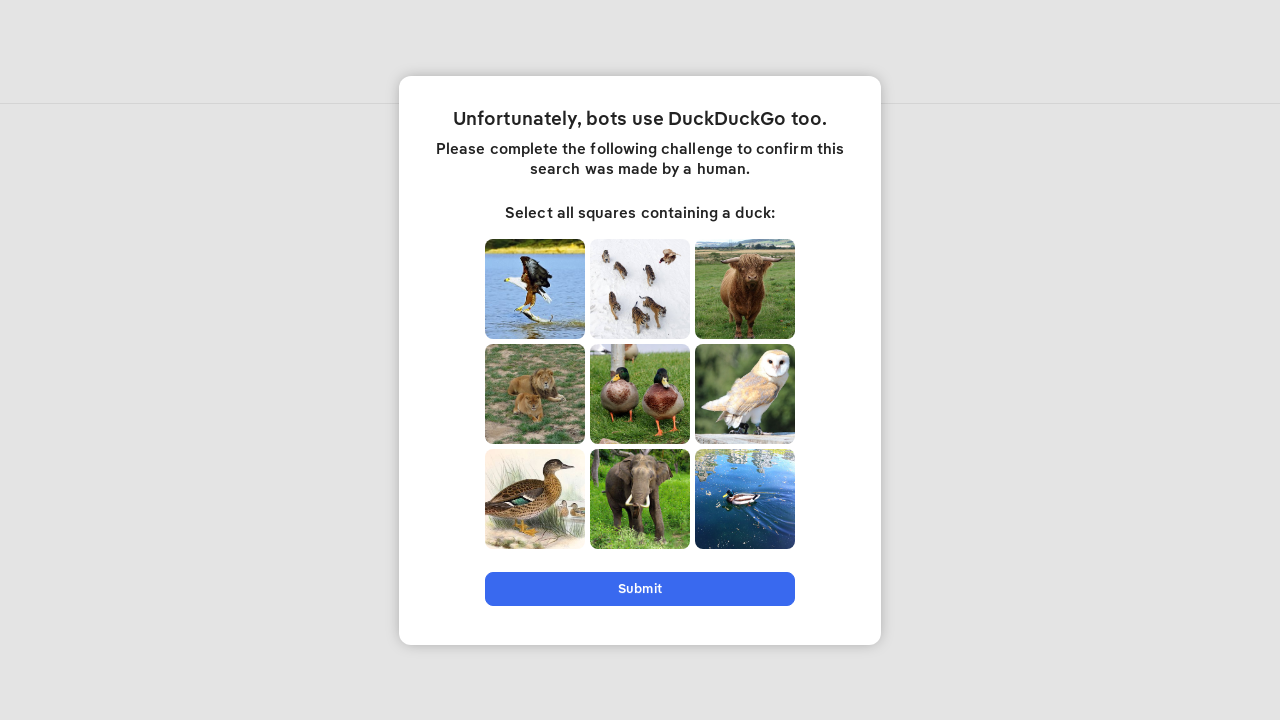